Navigates to the DemoBlaze e-commerce demo site and verifies the page loads correctly by checking the page title

Starting URL: https://www.demoblaze.com/

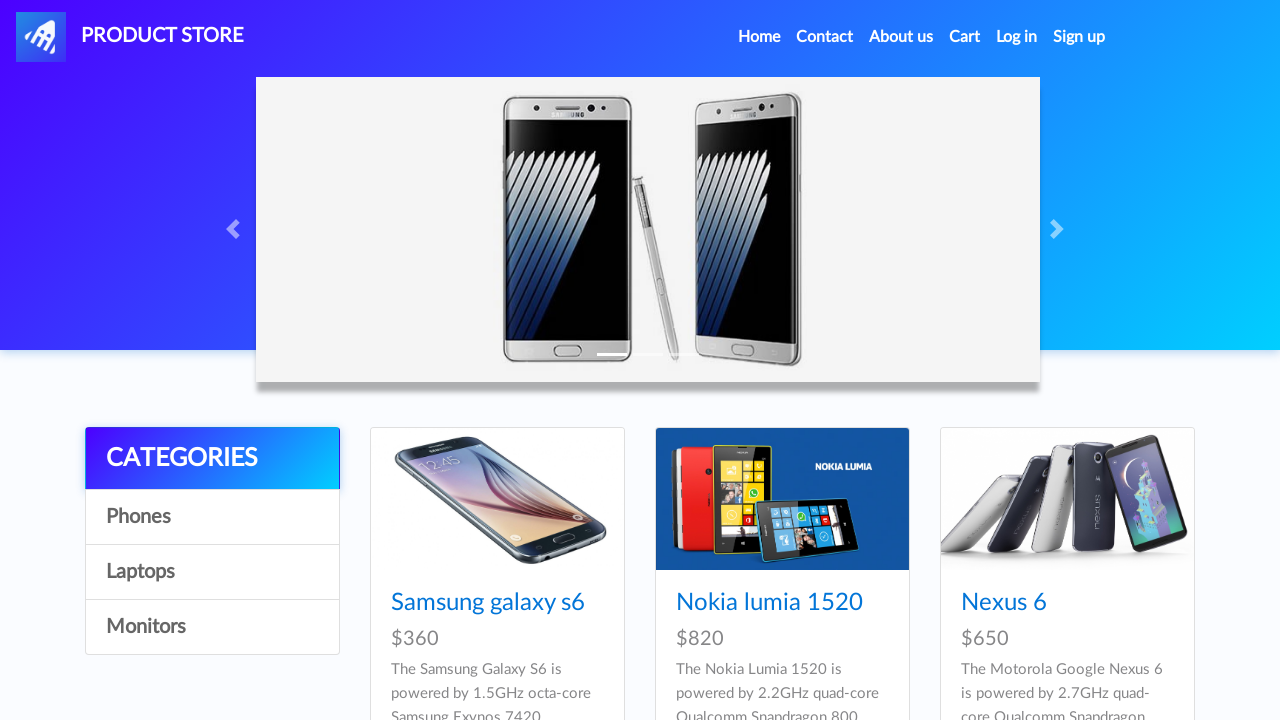

Navigated to DemoBlaze e-commerce site
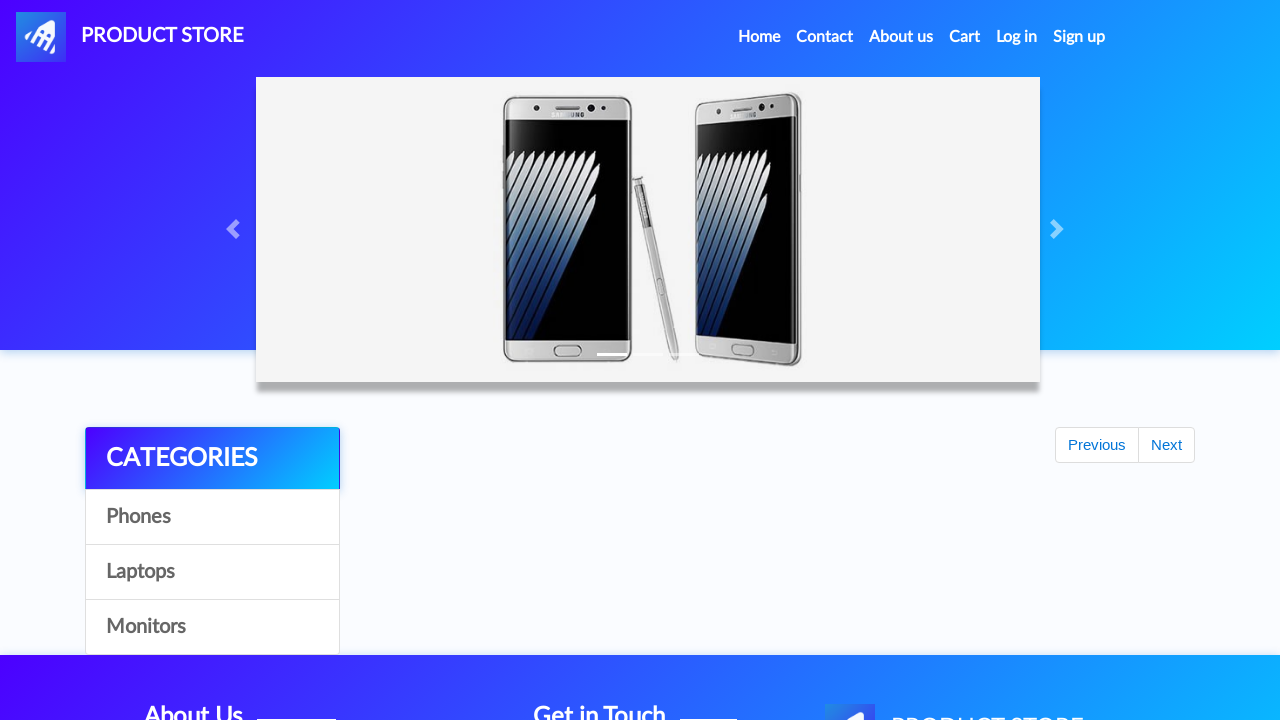

Page fully loaded (DOM content loaded)
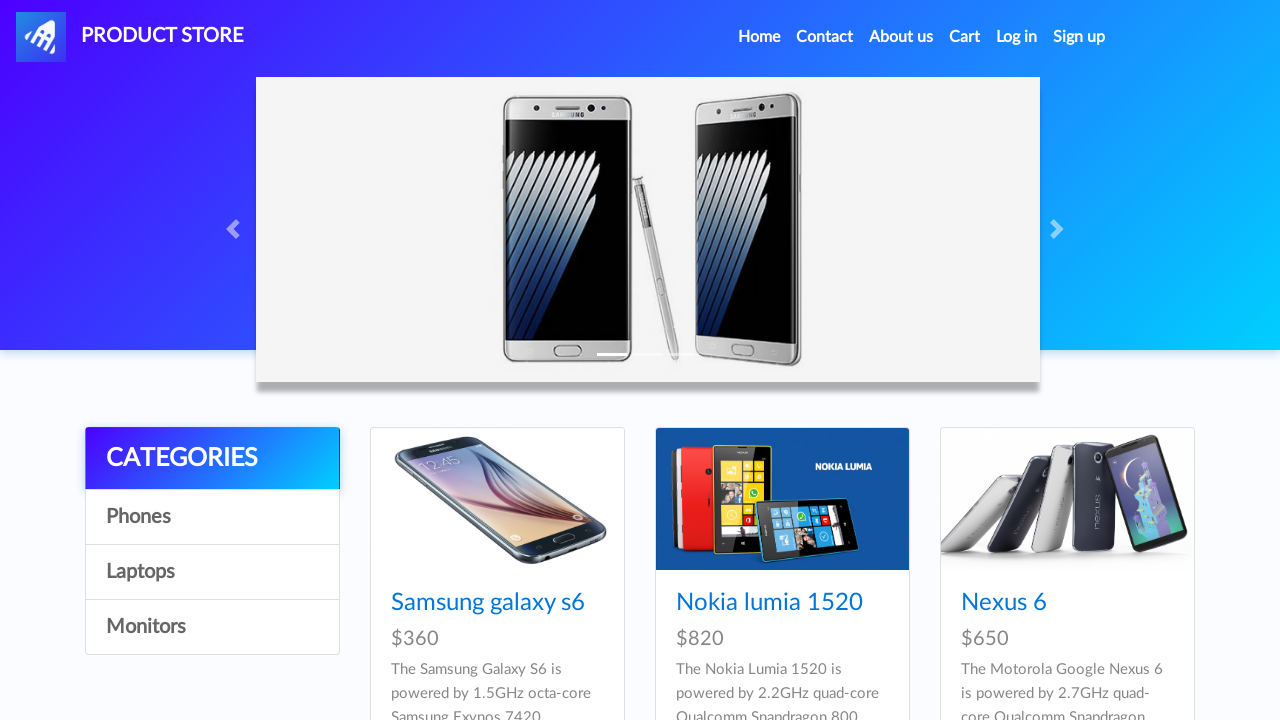

Retrieved page title: 'STORE'
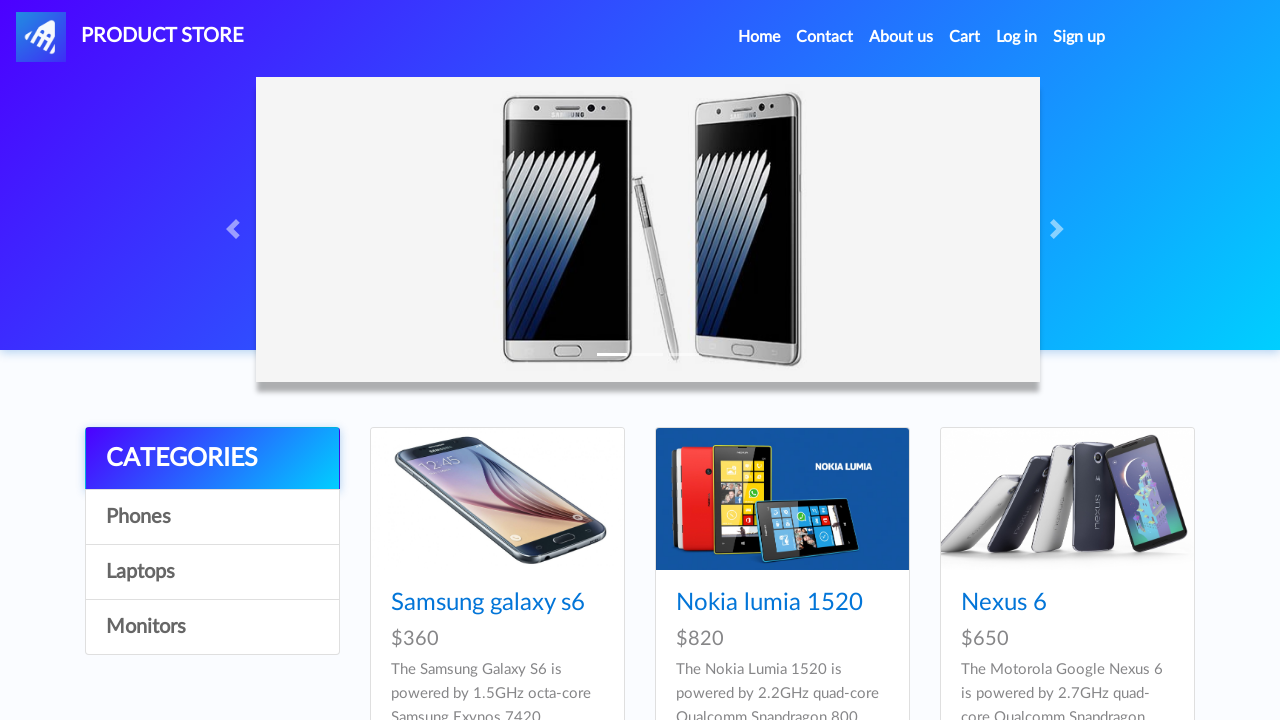

Verified page title contains 'STORE' — test passed
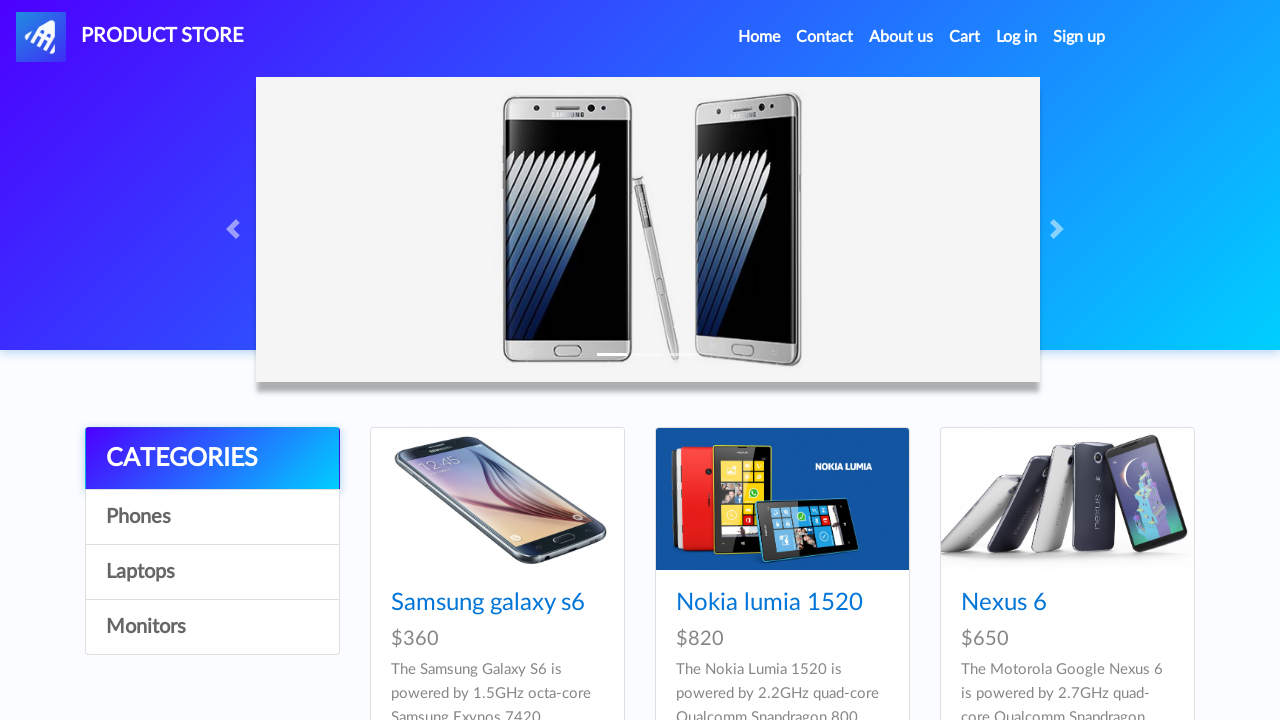

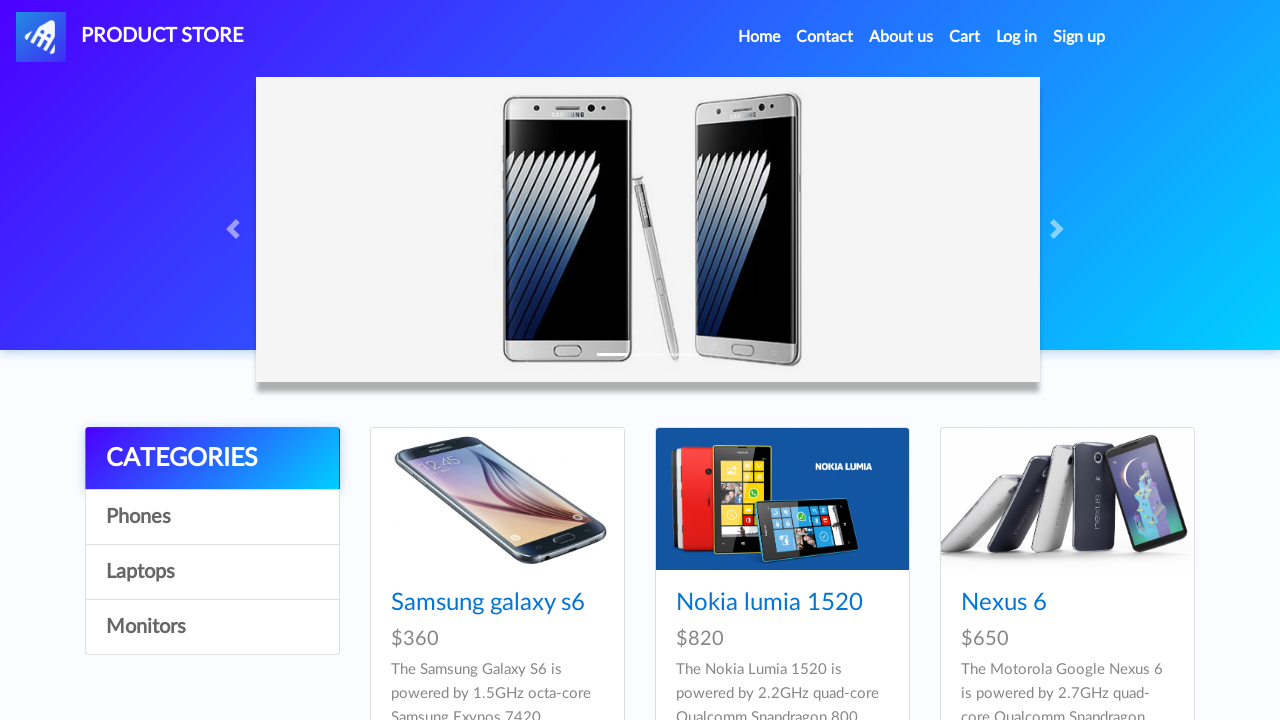